Tests checkbox functionality by clicking to select, verifying it's selected, then clicking to unselect and verifying it's unselected

Starting URL: https://rahulshettyacademy.com/AutomationPractice/

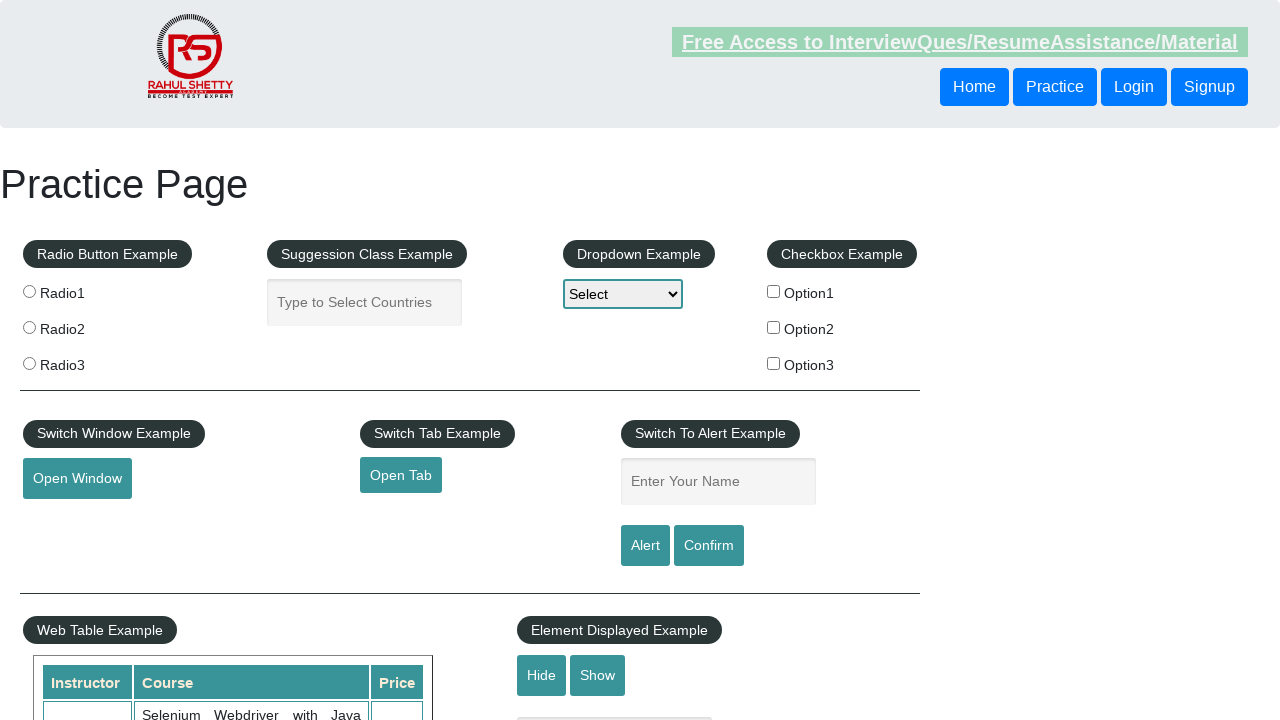

Clicked checkbox with id 'checkBoxOption1' to select it at (774, 291) on xpath=//input[@id='checkBoxOption1']
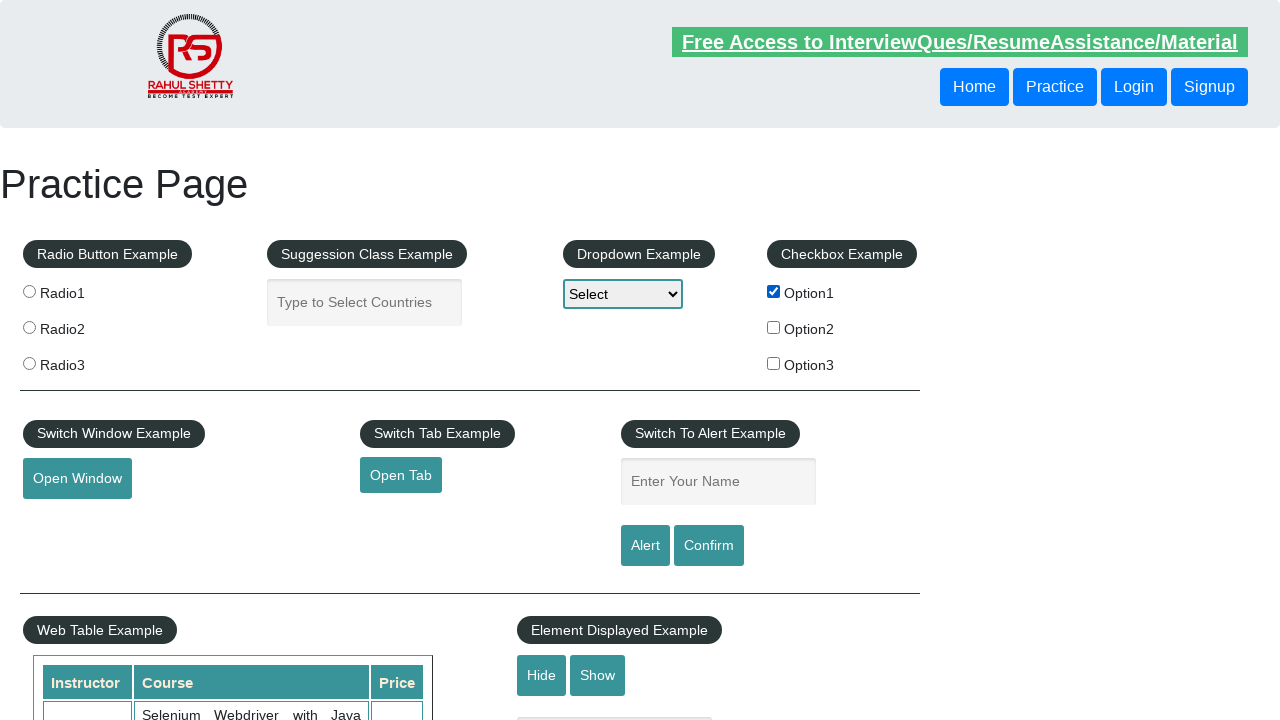

Verified that checkbox is selected
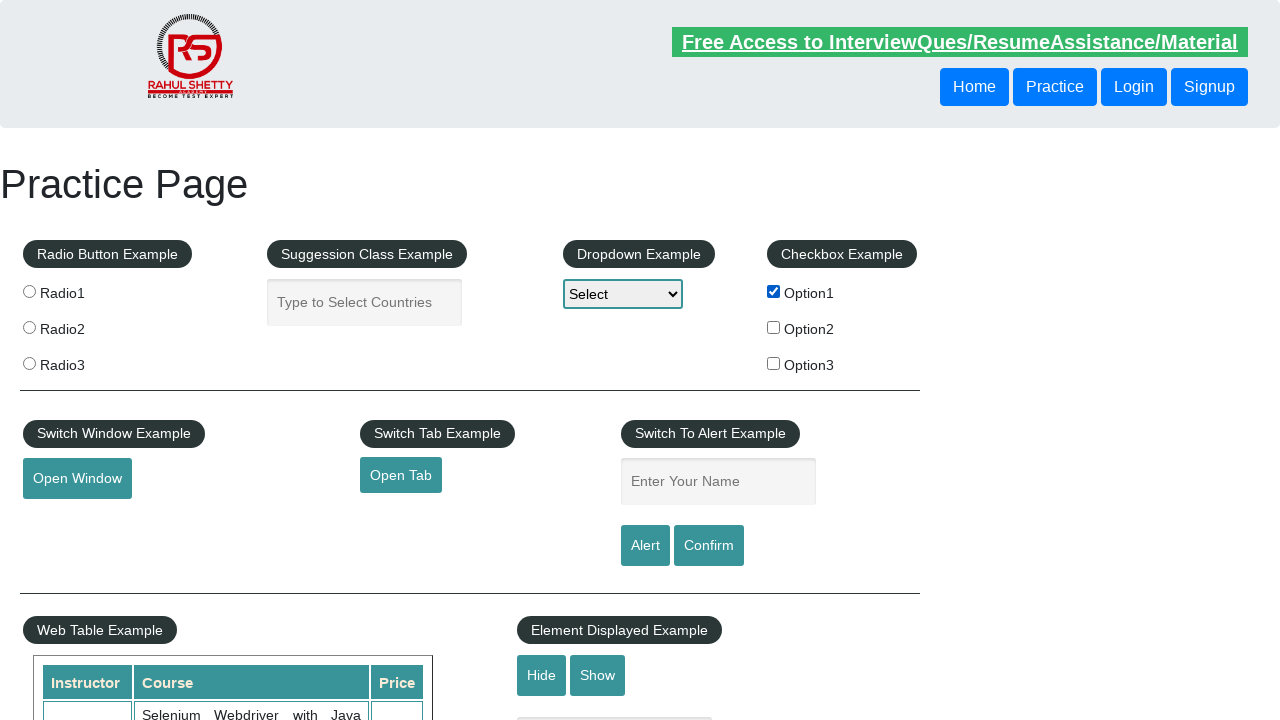

Waited 1000ms before unchecking
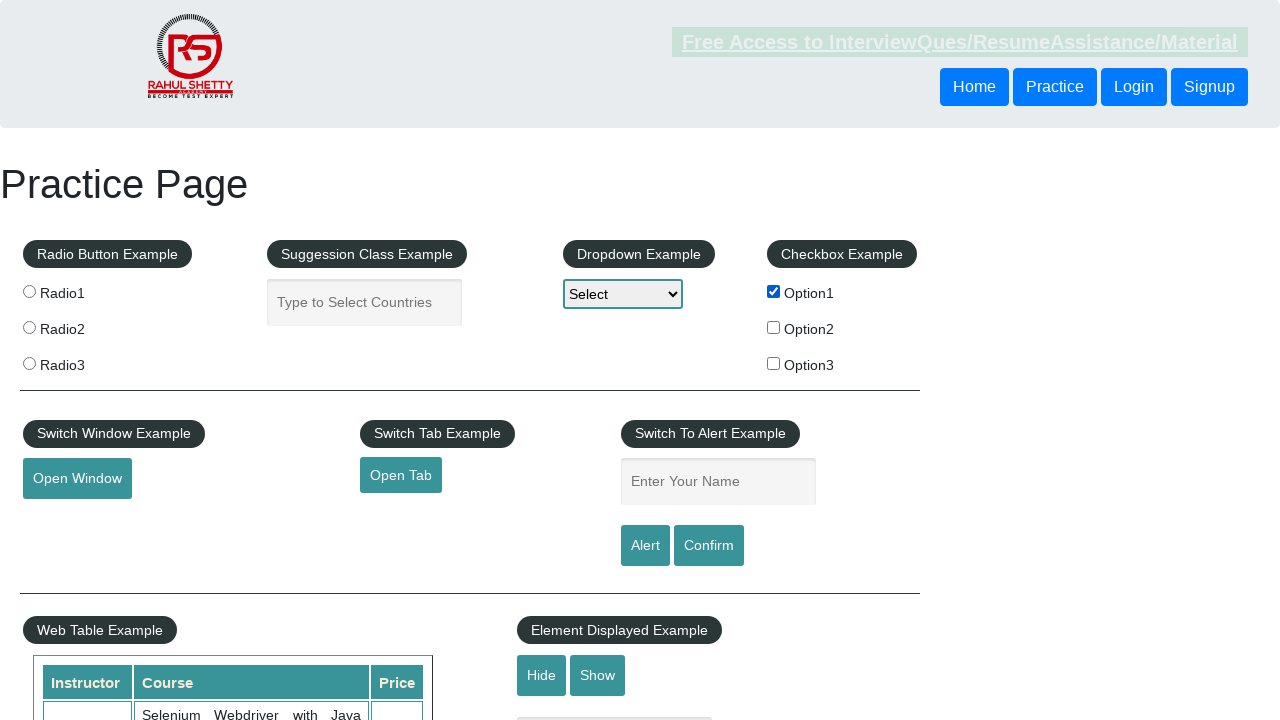

Clicked checkbox with id 'checkBoxOption1' to unselect it at (774, 291) on xpath=//input[@id='checkBoxOption1']
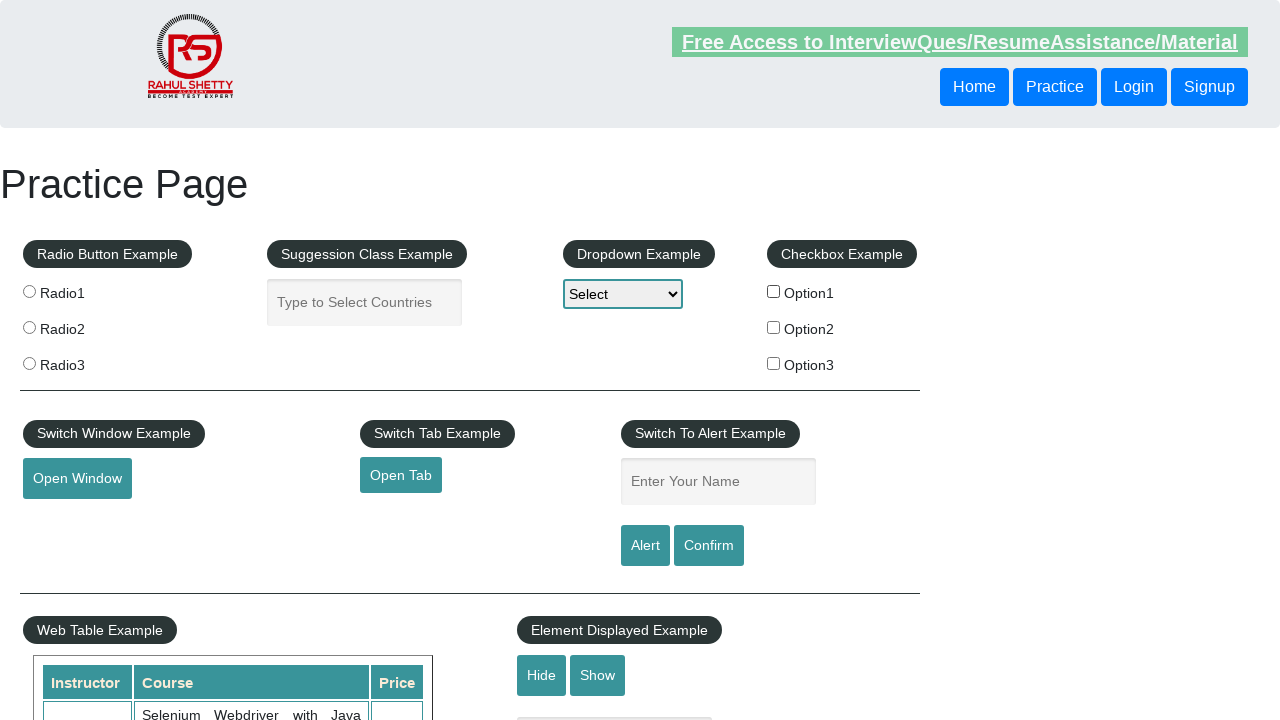

Verified that checkbox is not selected
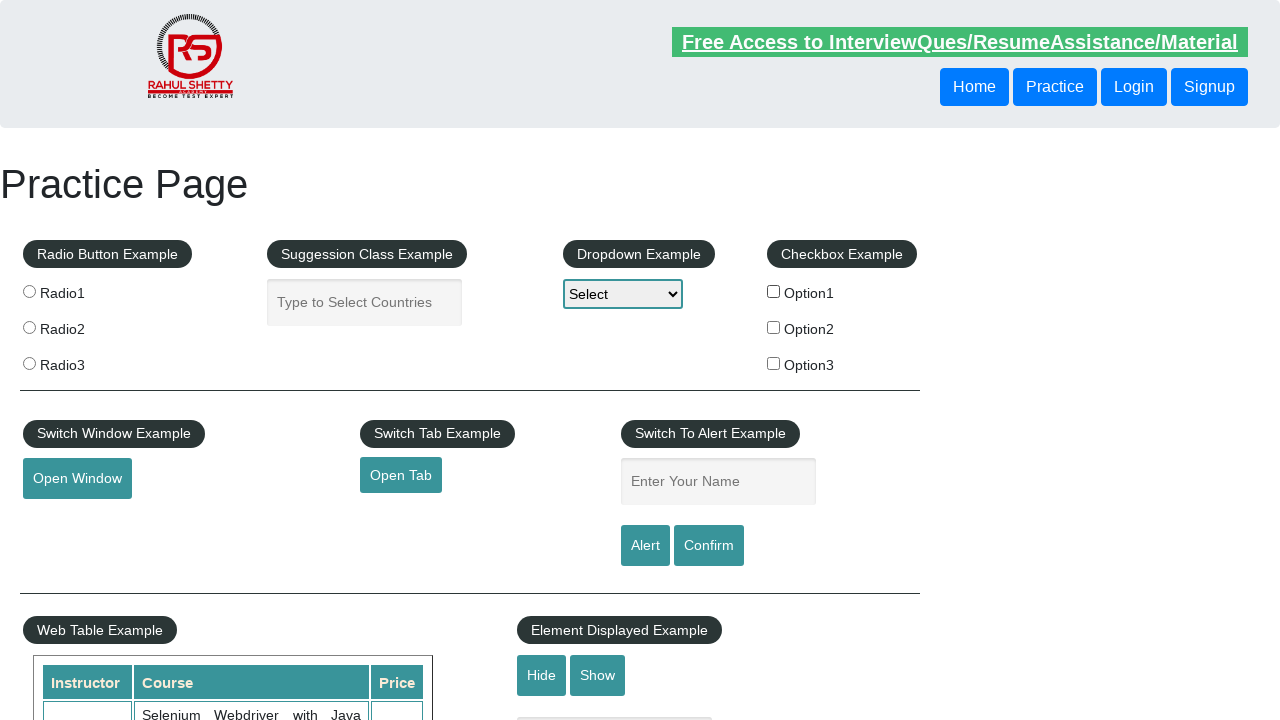

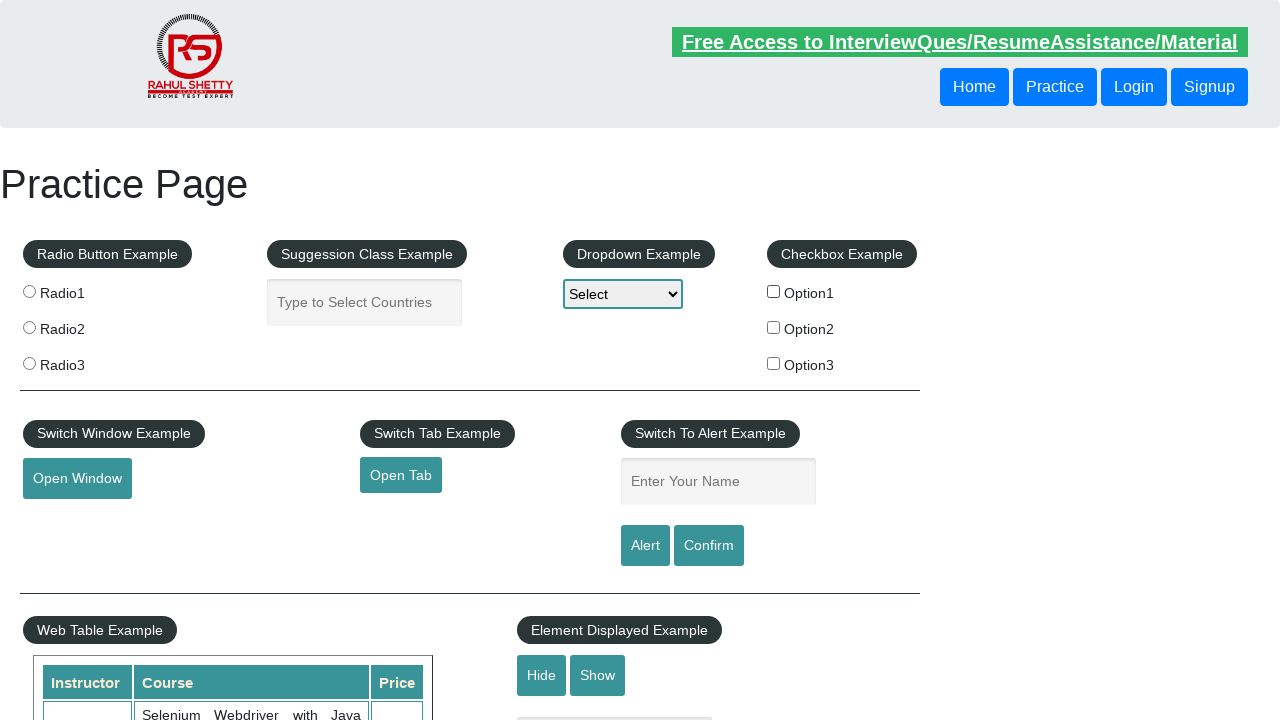